Tests that payment partner logos (Visa, MasterCard, BelCard) are displayed on the page

Starting URL: https://www.mts.by/

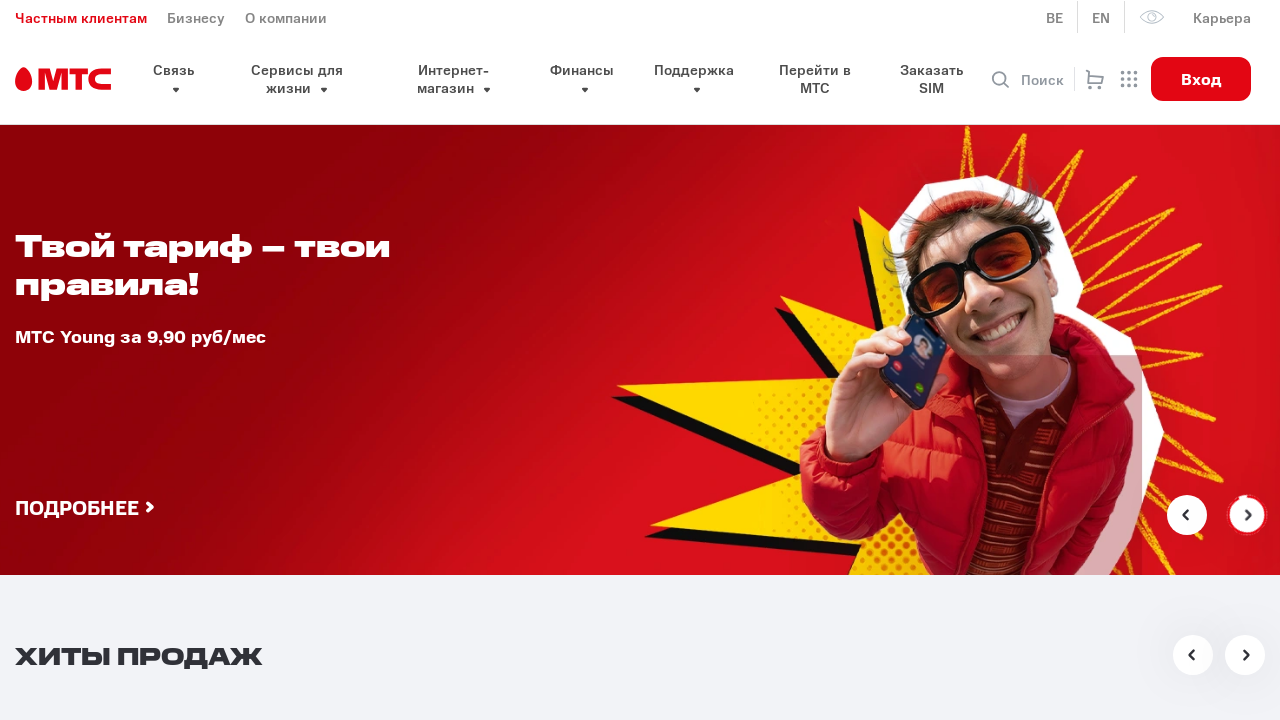

Waited for payment section with partner logos to load
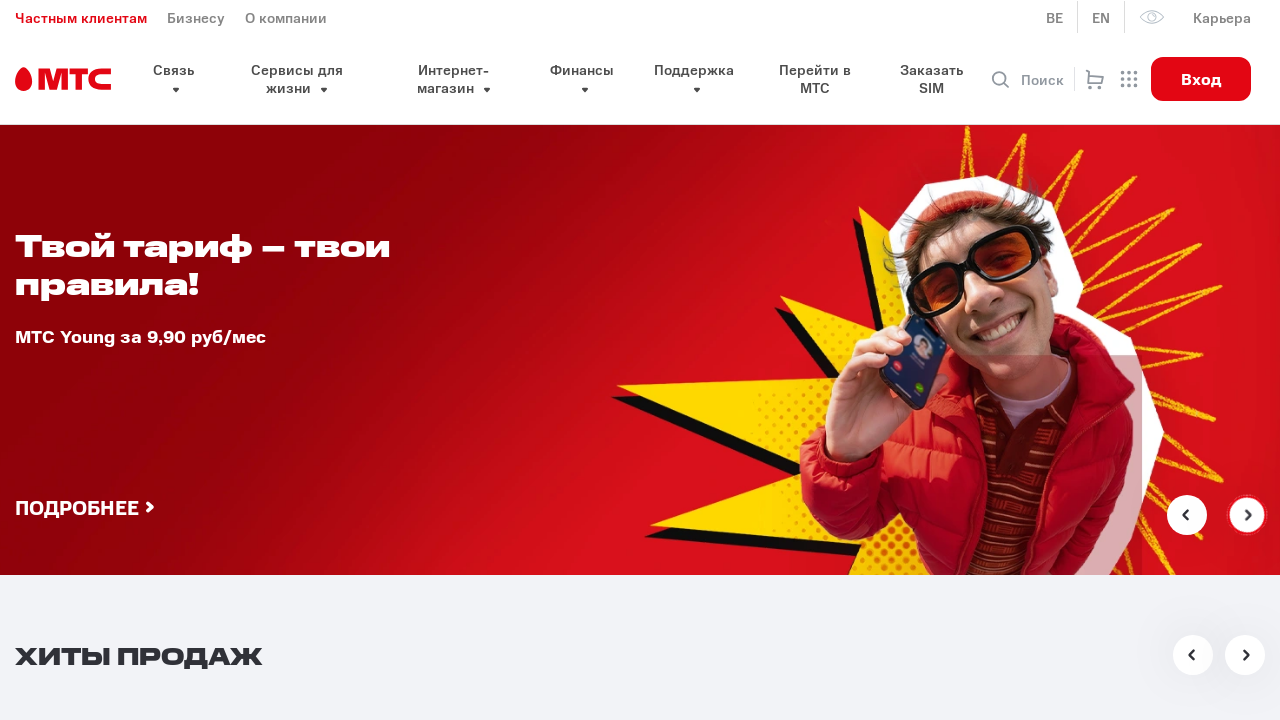

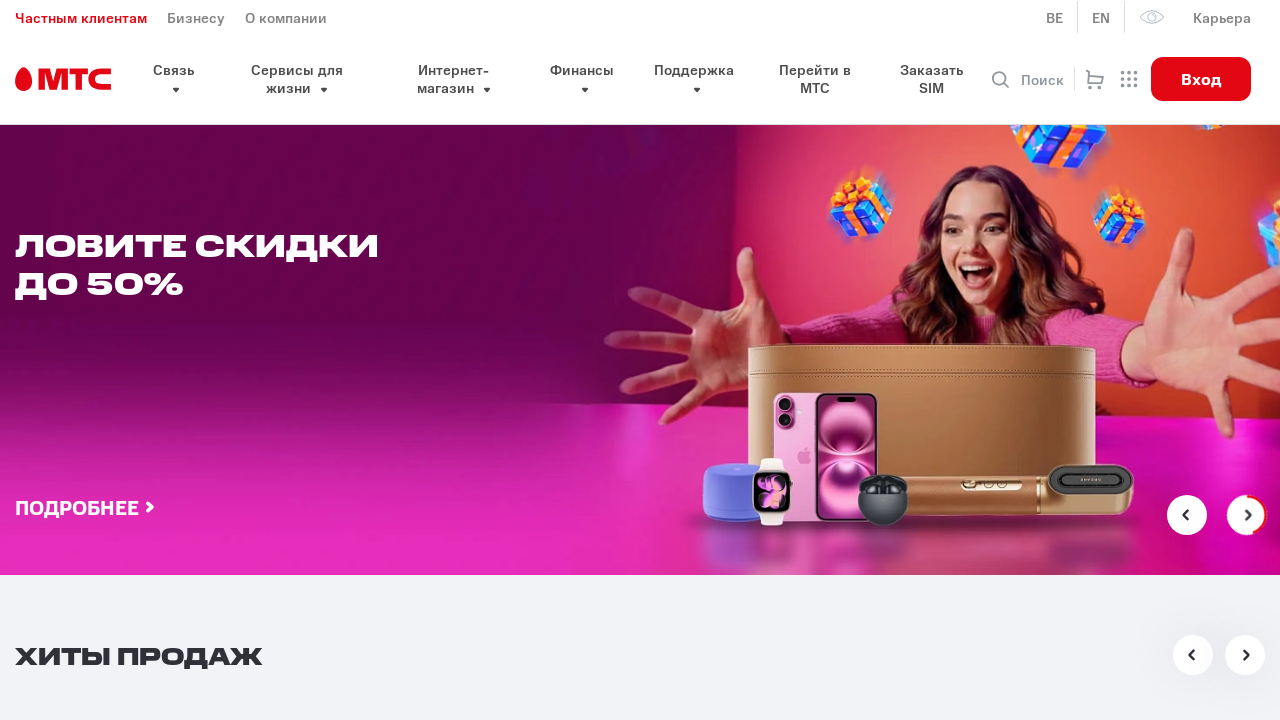